Tests checkbox handling functionality by selecting, deselecting, and iterating through multiple checkboxes on a practice automation page

Starting URL: https://rahulshettyacademy.com/AutomationPractice/

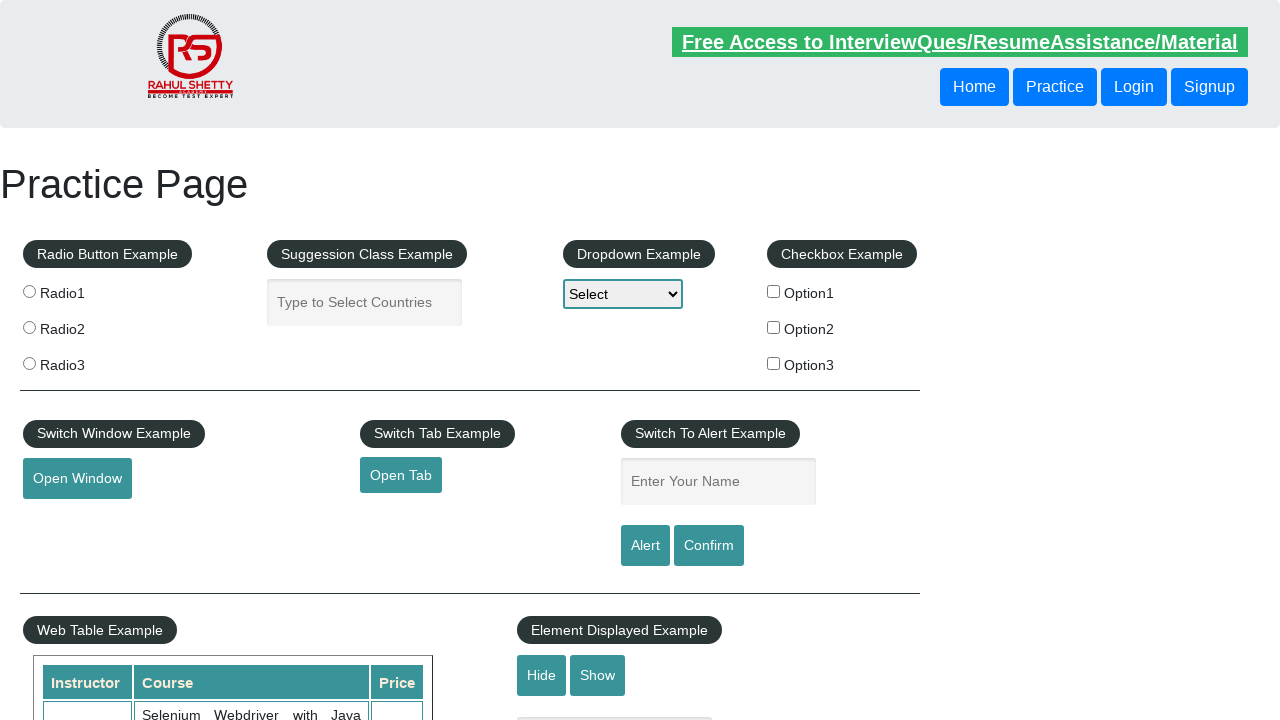

Clicked checkbox option 1 to select it at (774, 291) on xpath=//input[@id='checkBoxOption1']
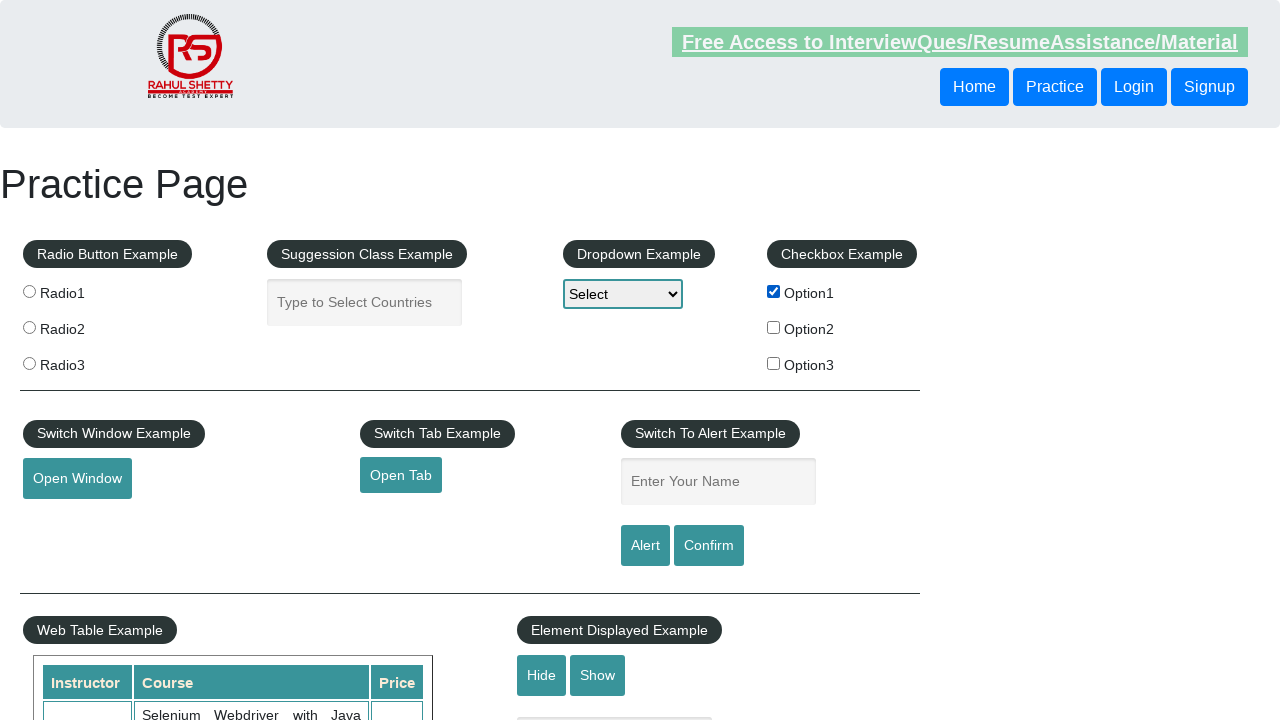

Clicked checkbox option 1 again to deselect it at (774, 291) on xpath=//input[@id='checkBoxOption1']
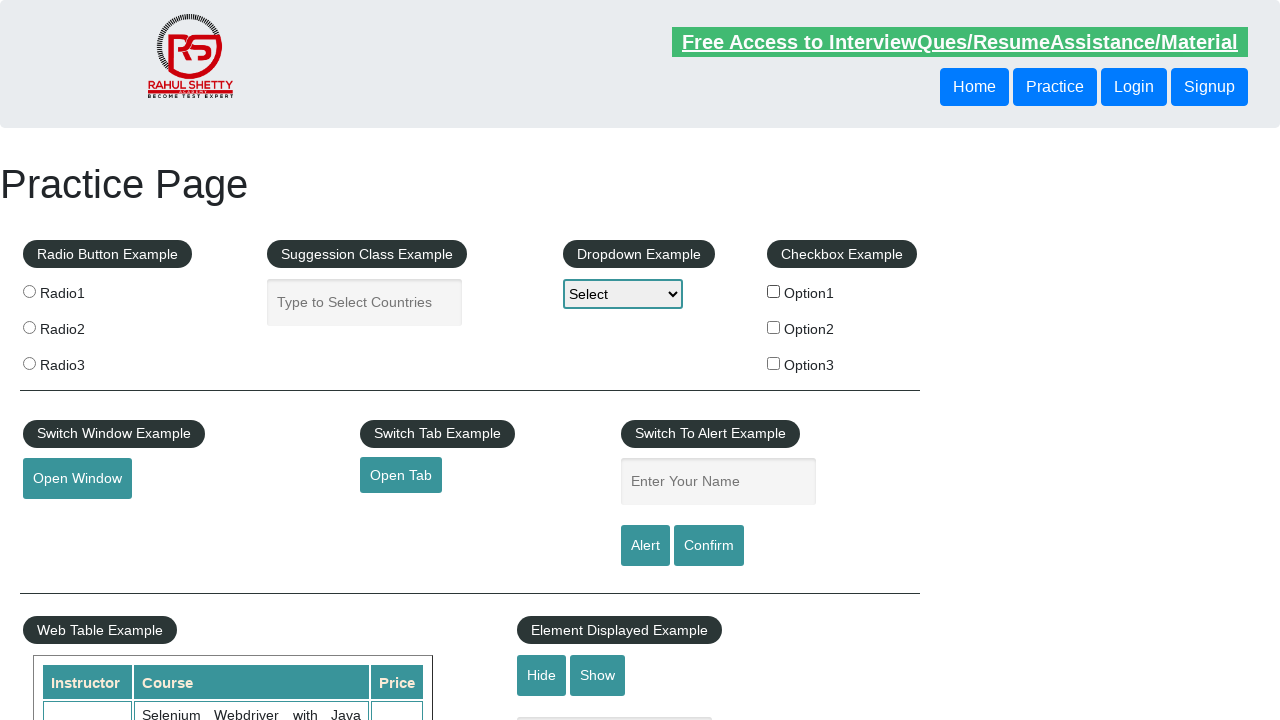

Retrieved all checkboxes on the page
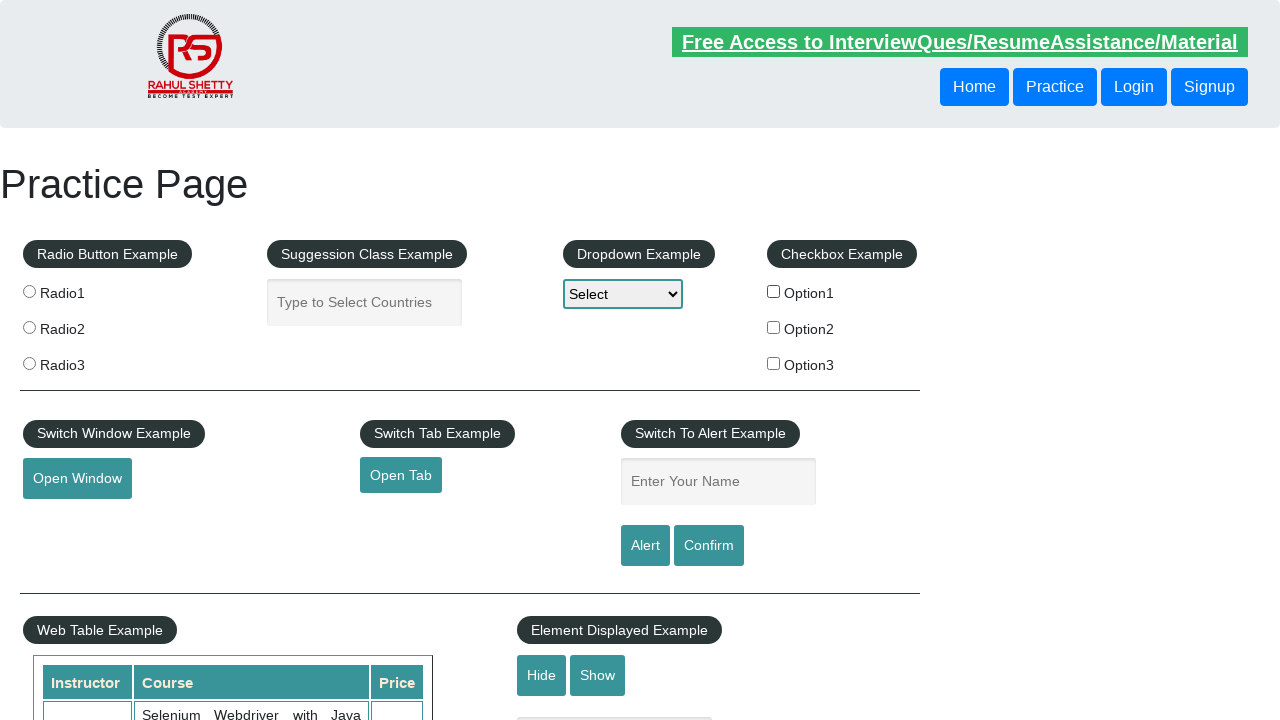

Clicked a checkbox in the iteration loop at (774, 291) on xpath=//input[@type='checkbox'] >> nth=0
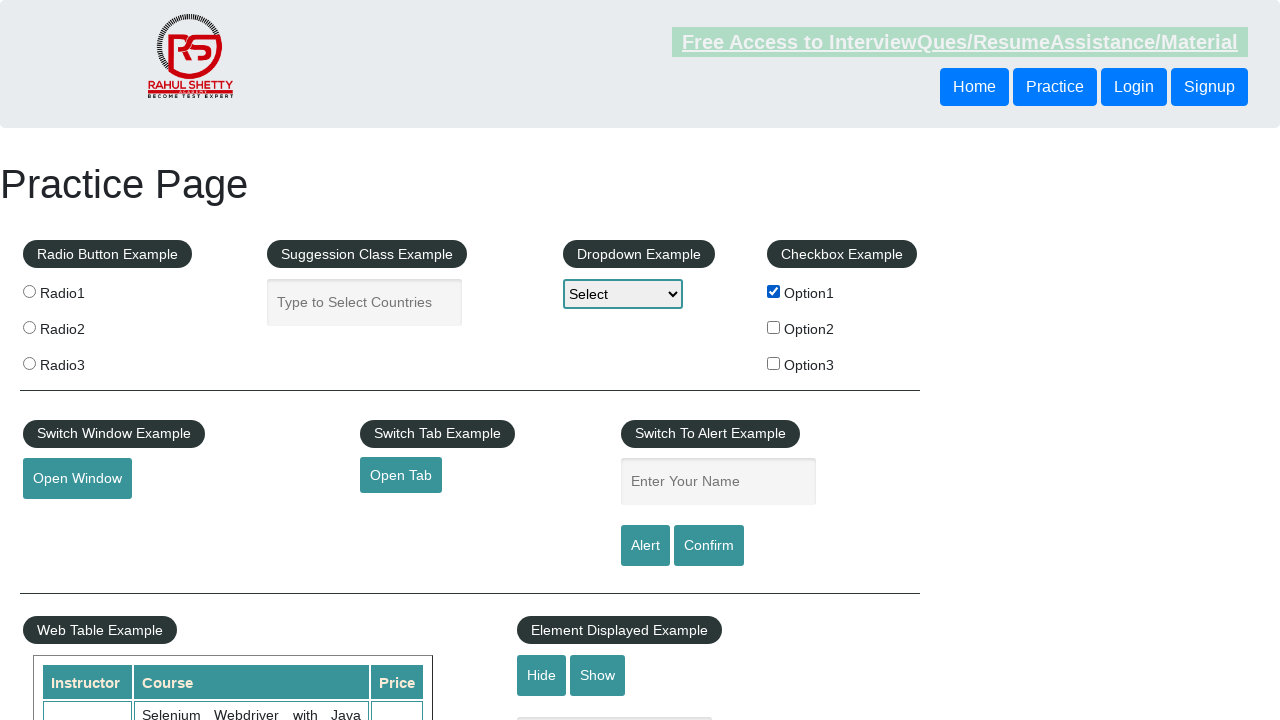

Clicked a checkbox in the iteration loop at (774, 327) on xpath=//input[@type='checkbox'] >> nth=1
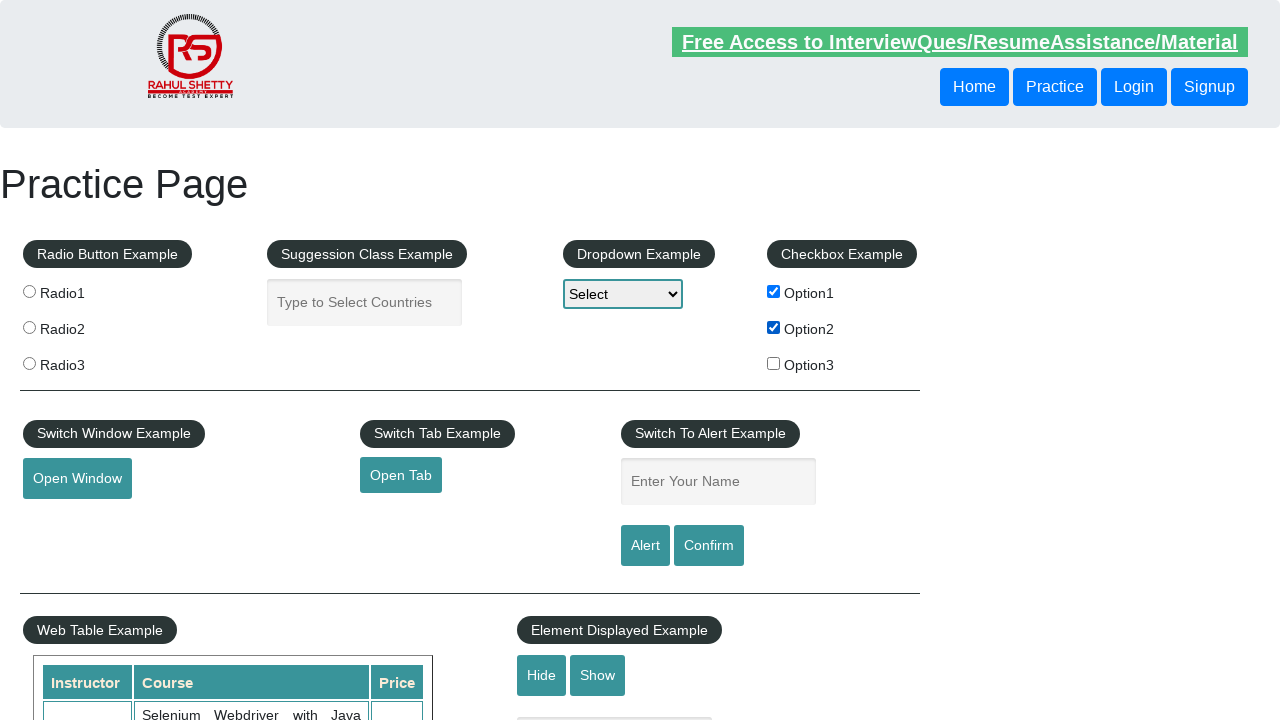

Clicked a checkbox in the iteration loop at (774, 363) on xpath=//input[@type='checkbox'] >> nth=2
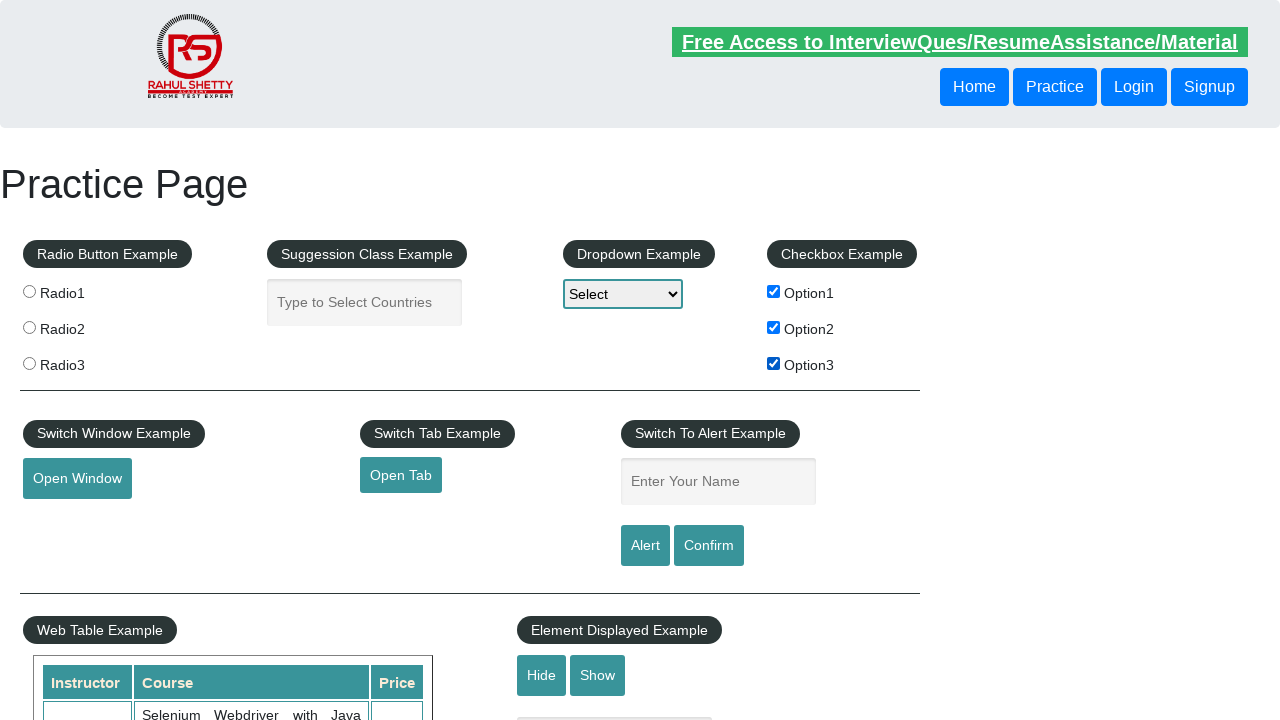

Retrieved all checkboxes again for alternate selection
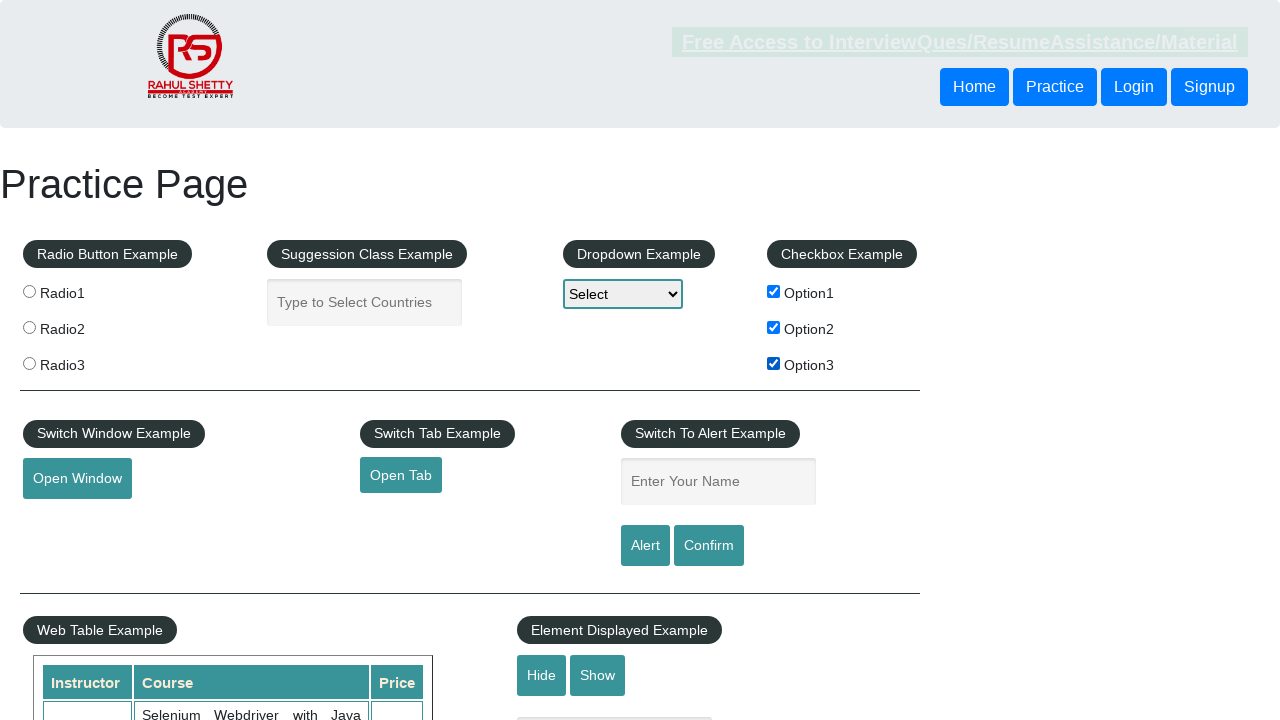

Clicked checkbox at position 0 for alternate selection at (774, 291) on xpath=//input[@type='checkbox'] >> nth=0
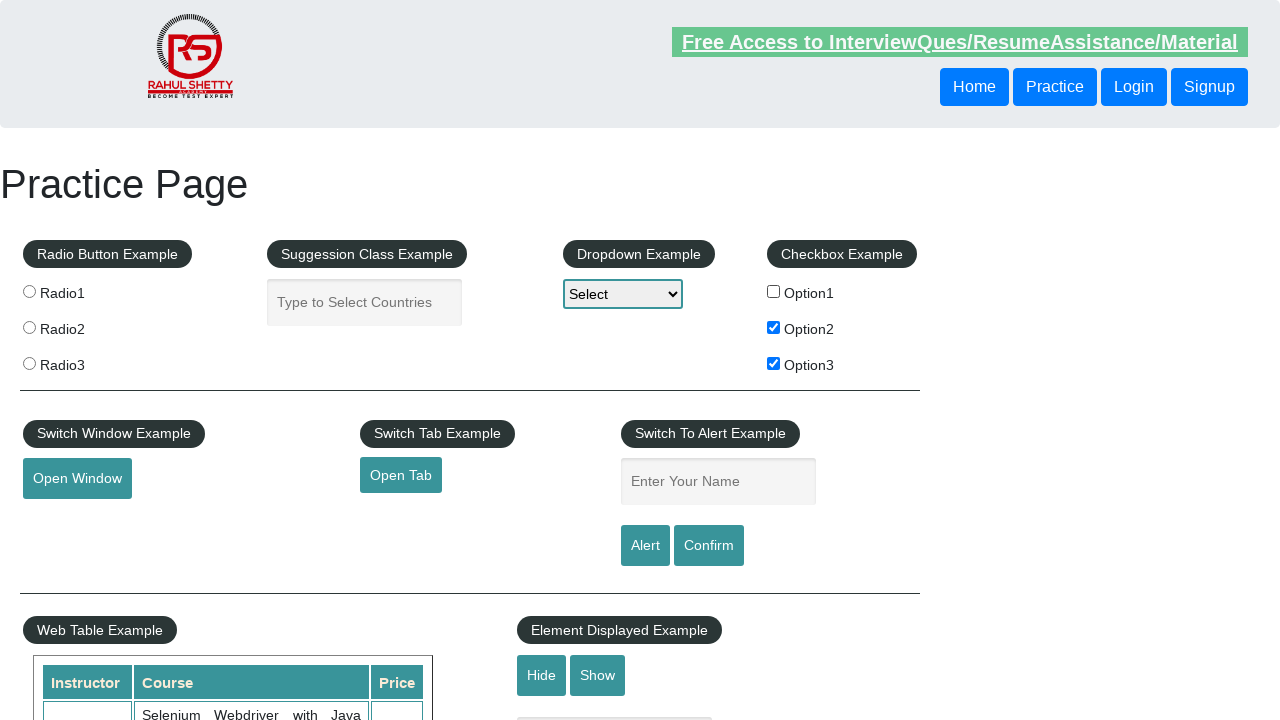

Clicked checkbox at position 2 for alternate selection at (774, 363) on xpath=//input[@type='checkbox'] >> nth=2
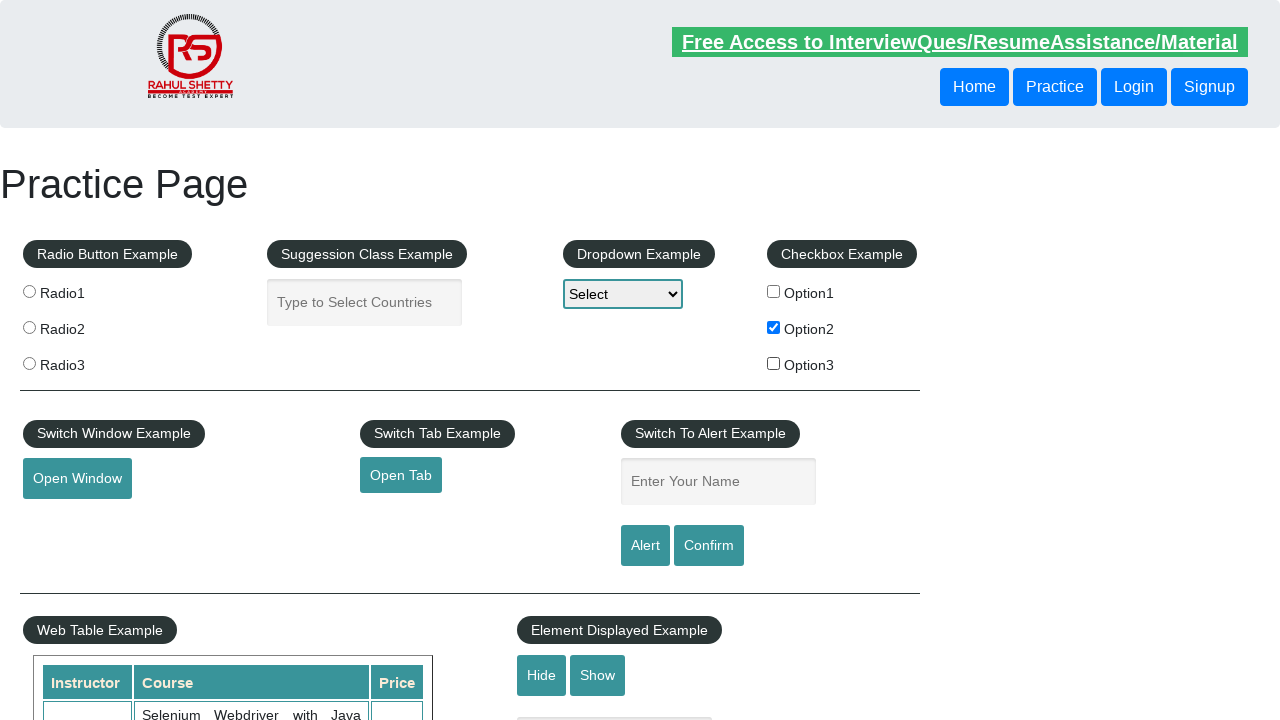

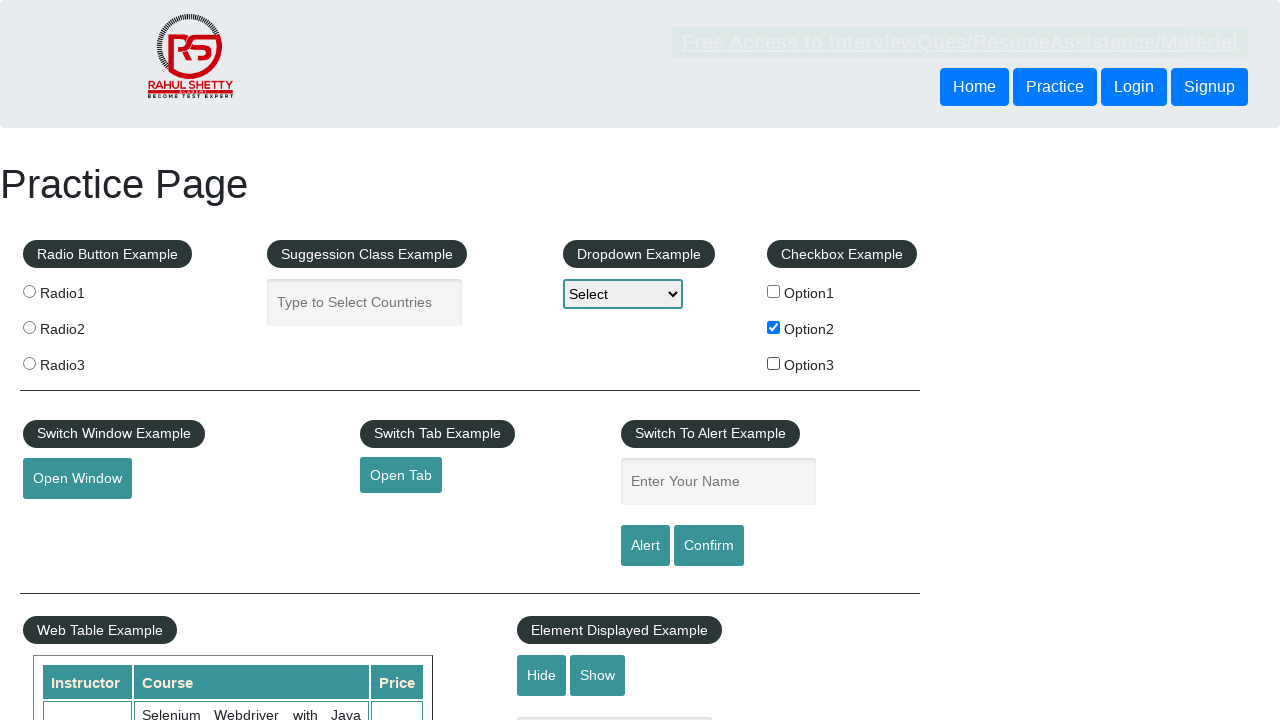